Tests browser window full screen mode similar to pressing F11

Starting URL: https://www.w3schools.com/

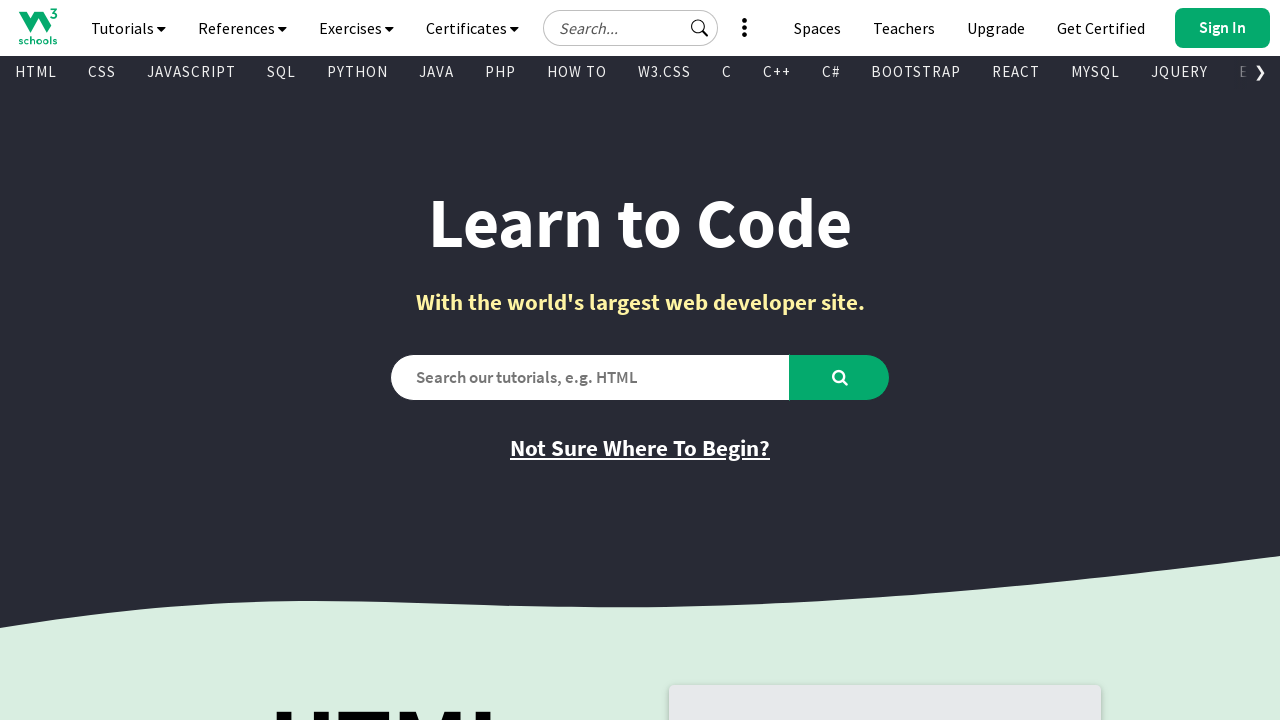

Entered full screen mode by calling requestFullscreen()
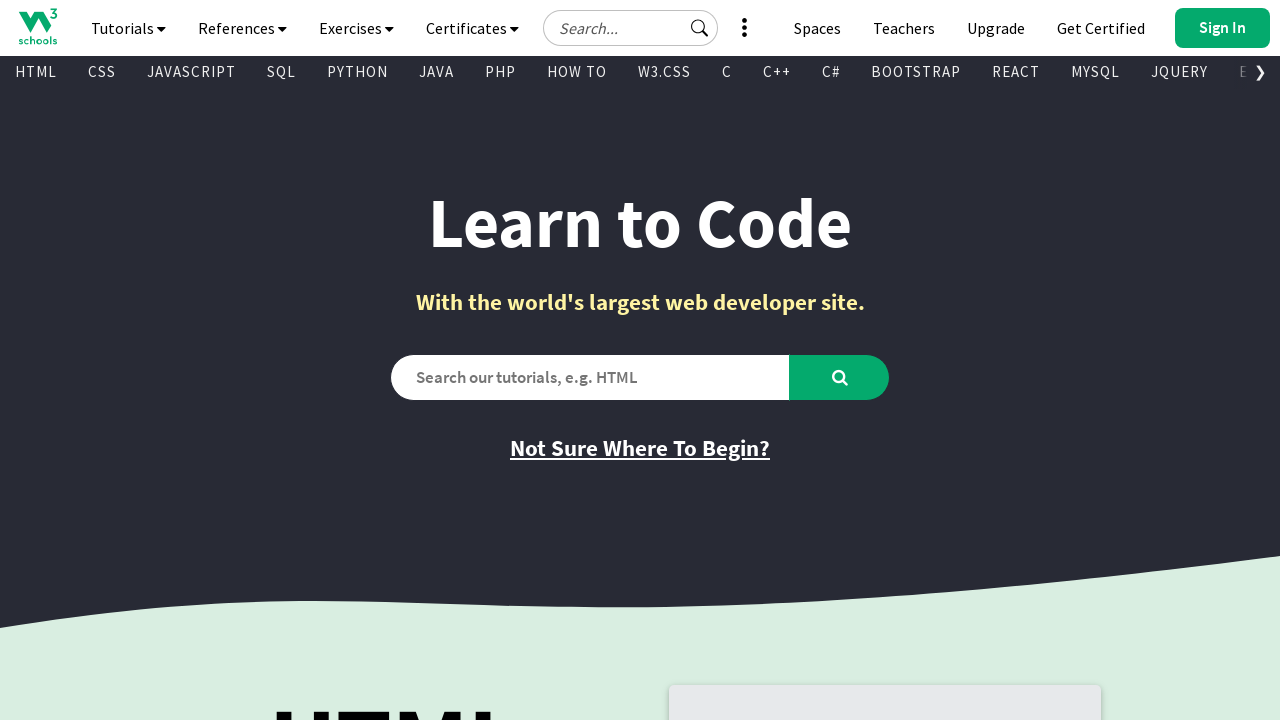

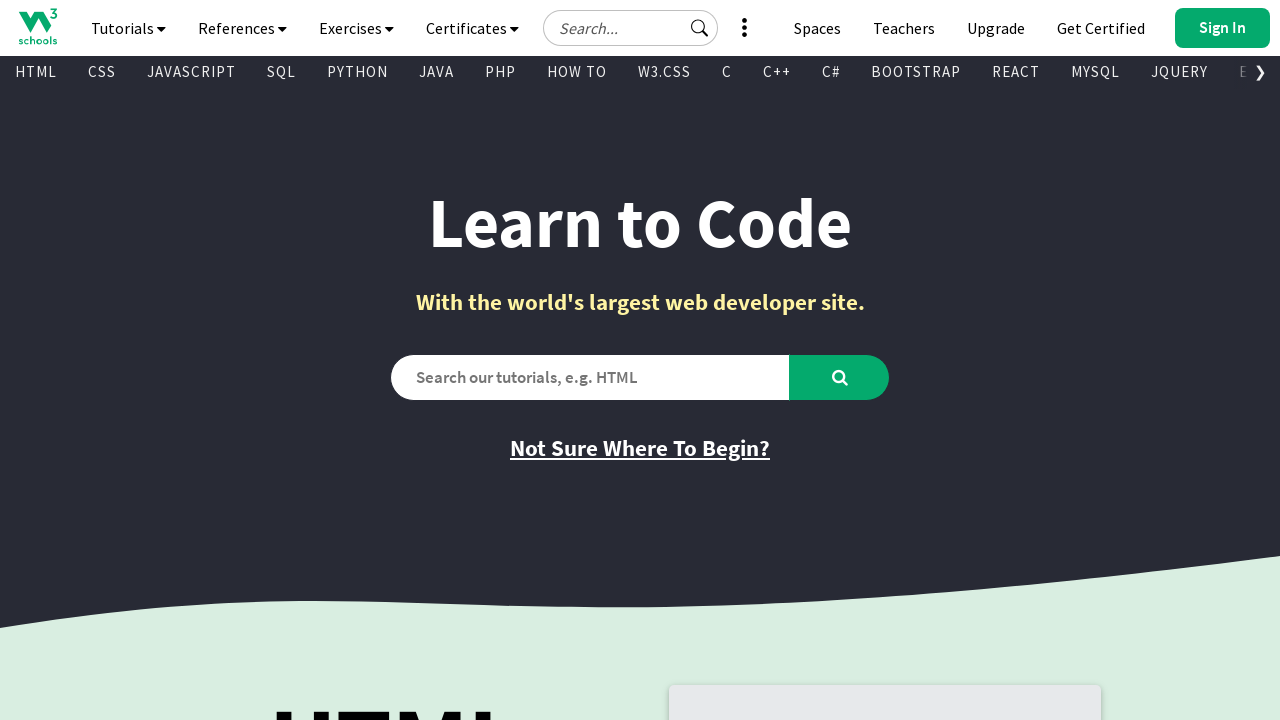